Tests alert and confirmation dialog handling

Starting URL: https://rahulshettyacademy.com/AutomationPractice/

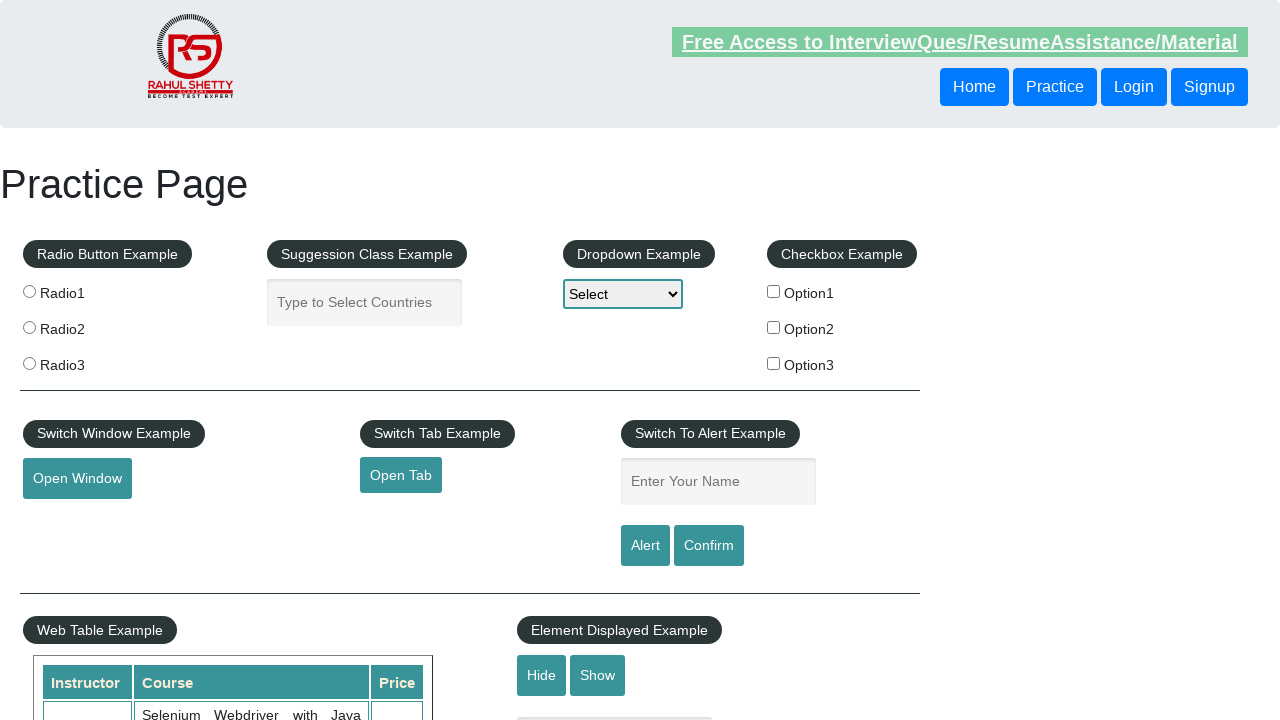

Set up dialog handler to accept all dialogs
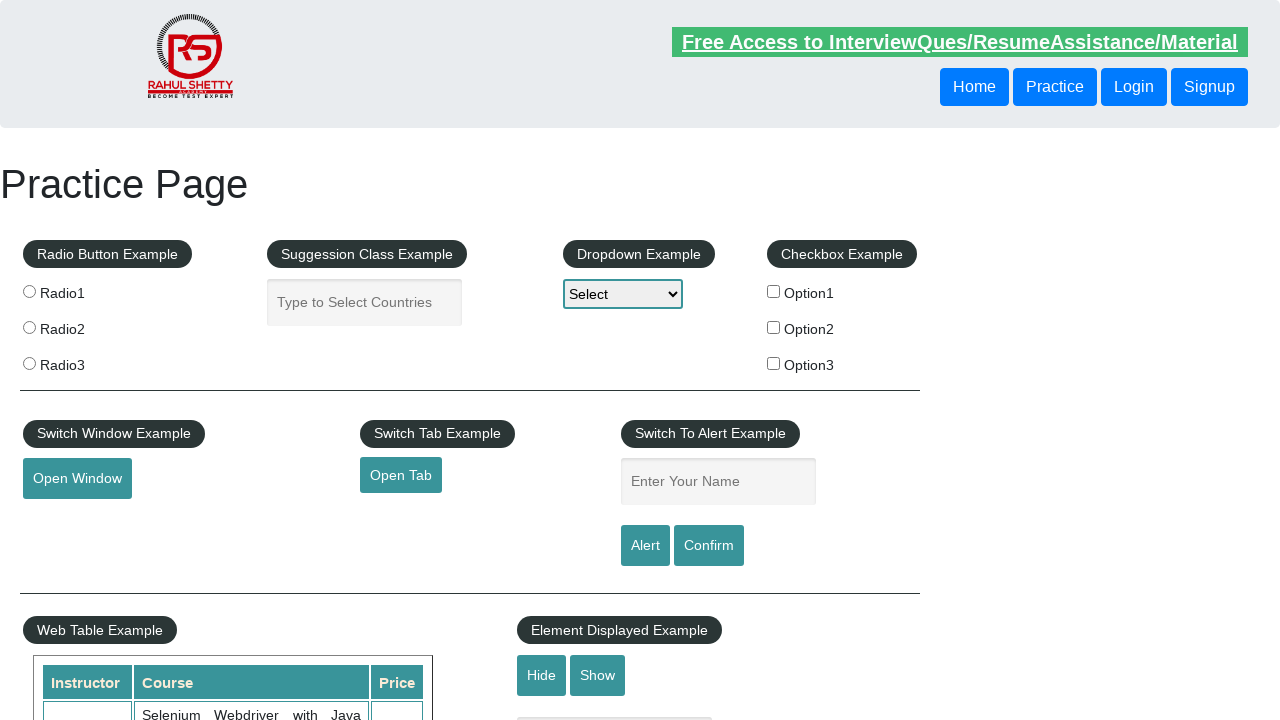

Clicked alert button to trigger alert dialog at (645, 546) on #alertbtn
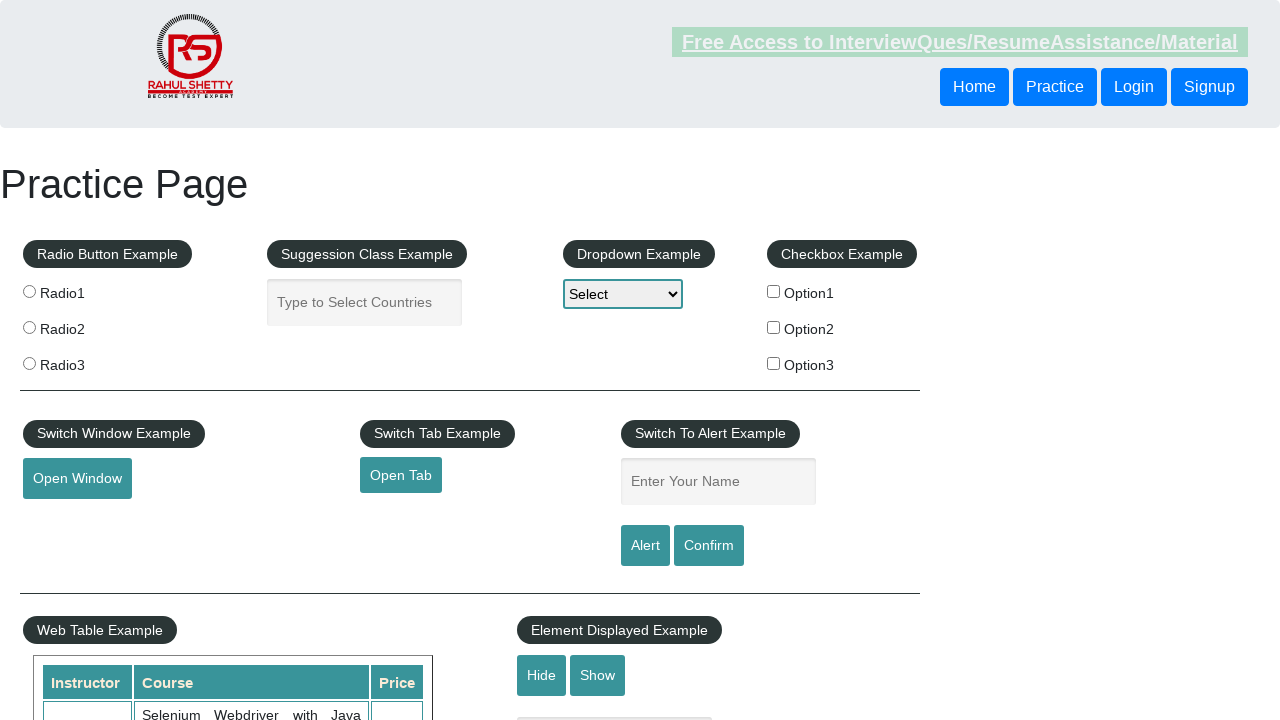

Clicked confirmation button to trigger confirmation dialog at (709, 546) on [value="Confirm"]
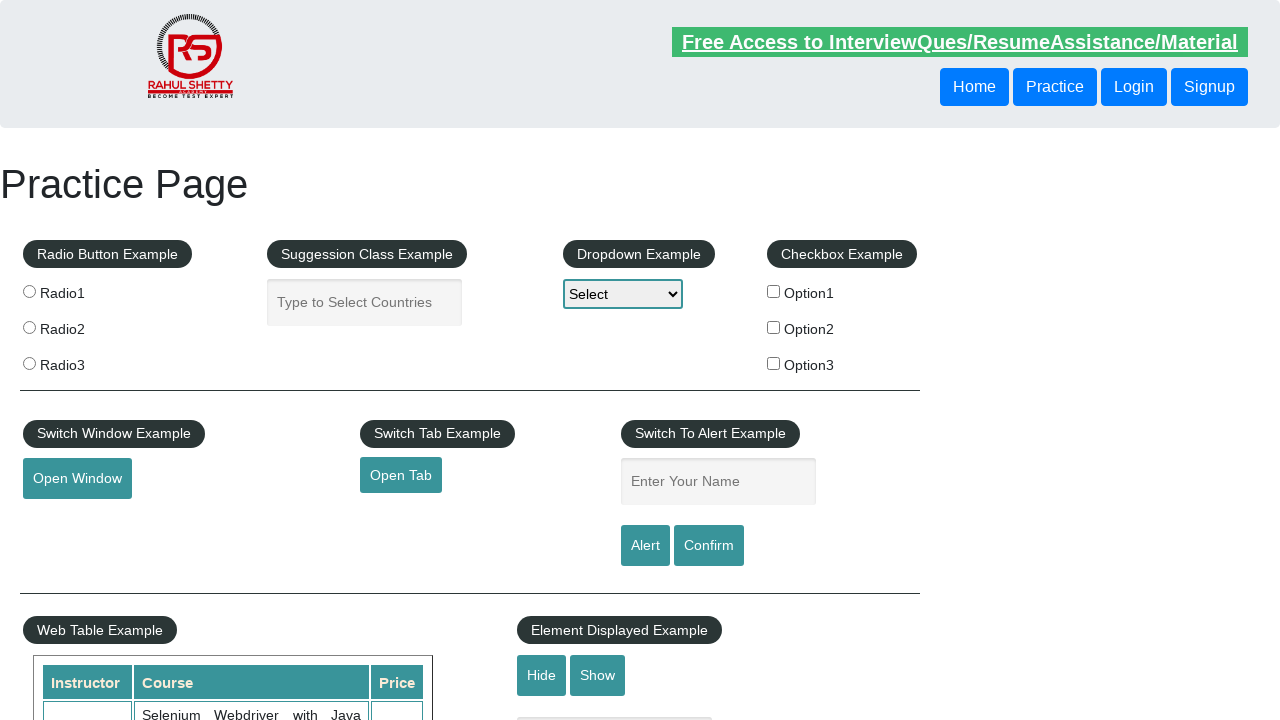

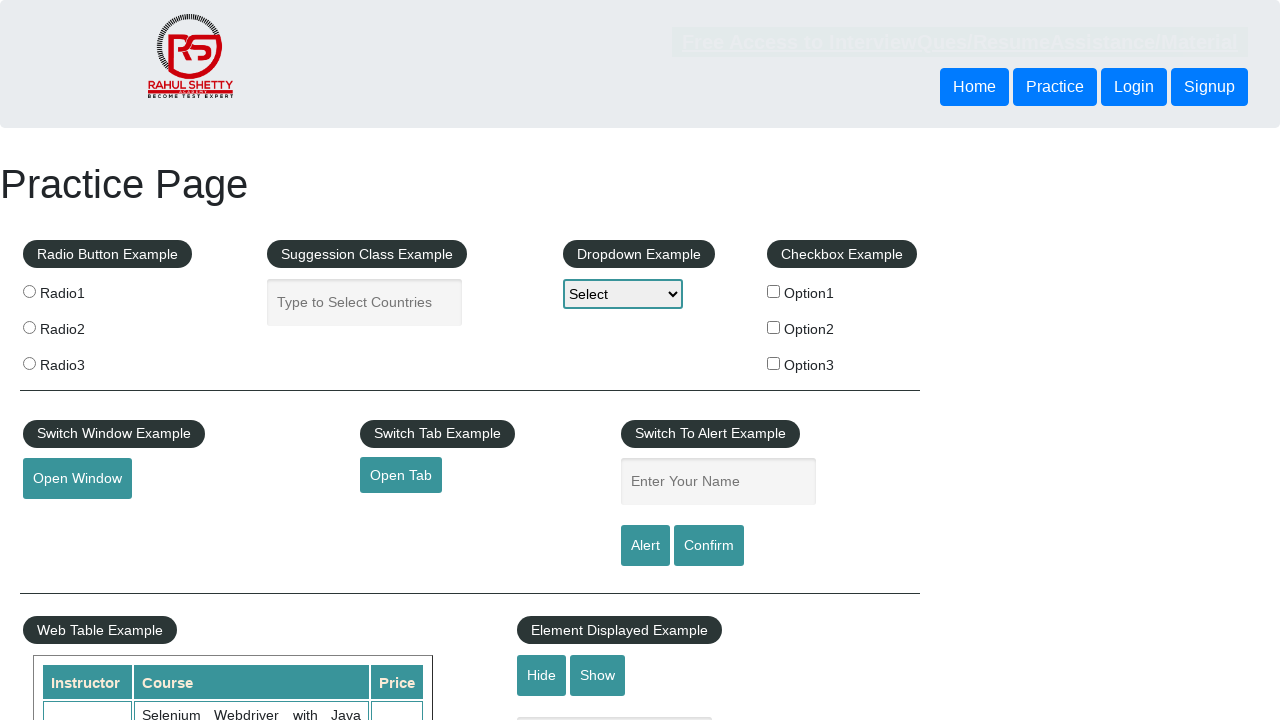